Tests that clicking the "personal demo" link on the EspoCRM homepage navigates to the cloud registration page with the demo plan parameter.

Starting URL: https://www.espocrm.com

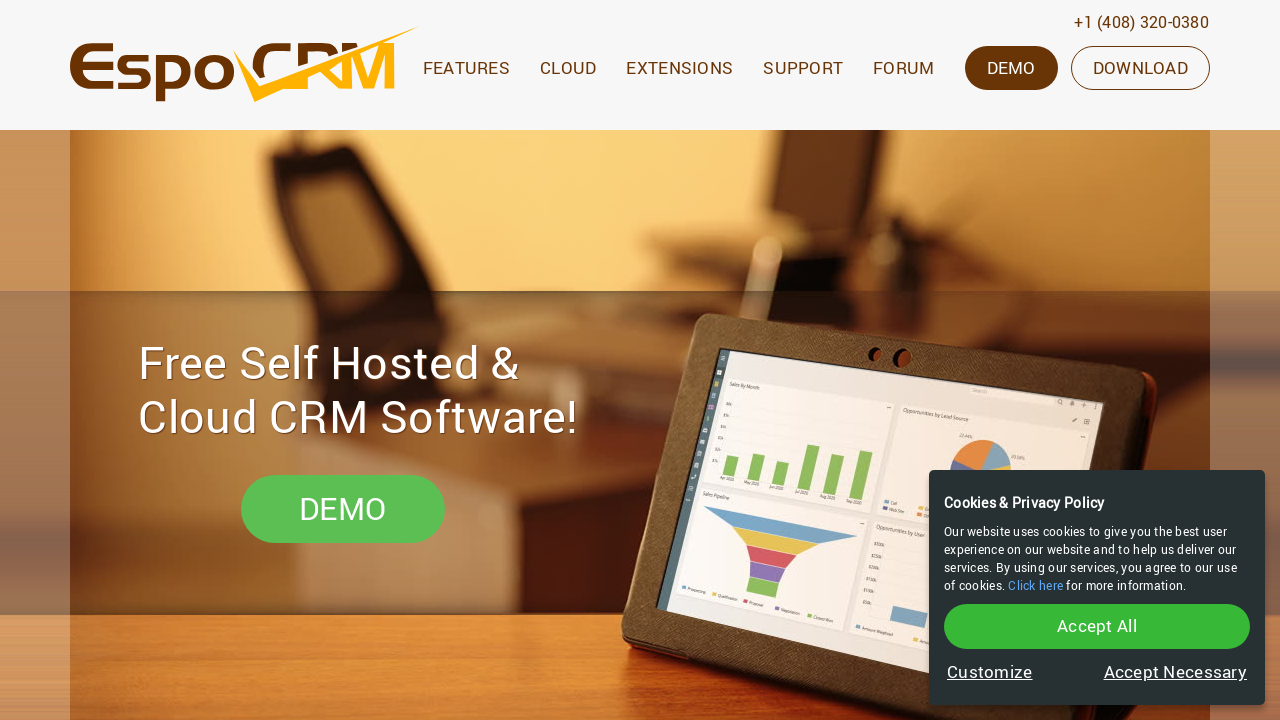

Page loaded (domcontentloaded state reached)
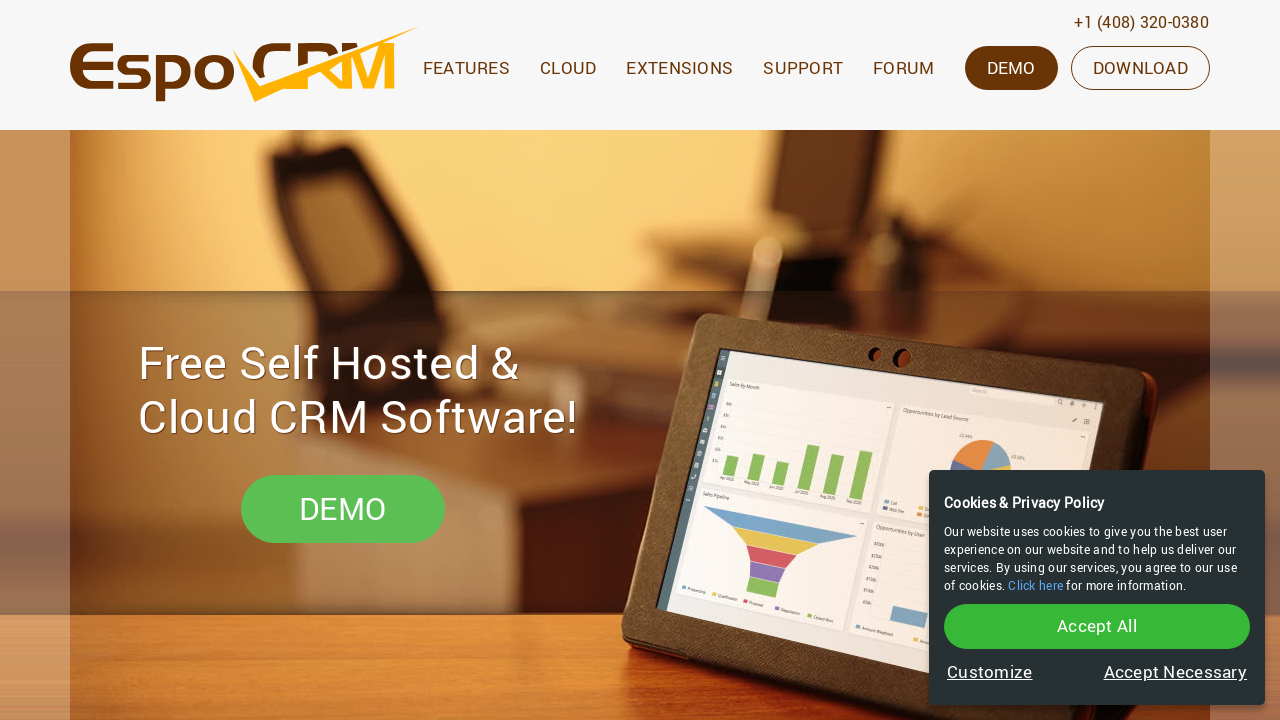

Clicked on 'personal demo' link at (126, 480) on text=personal demo
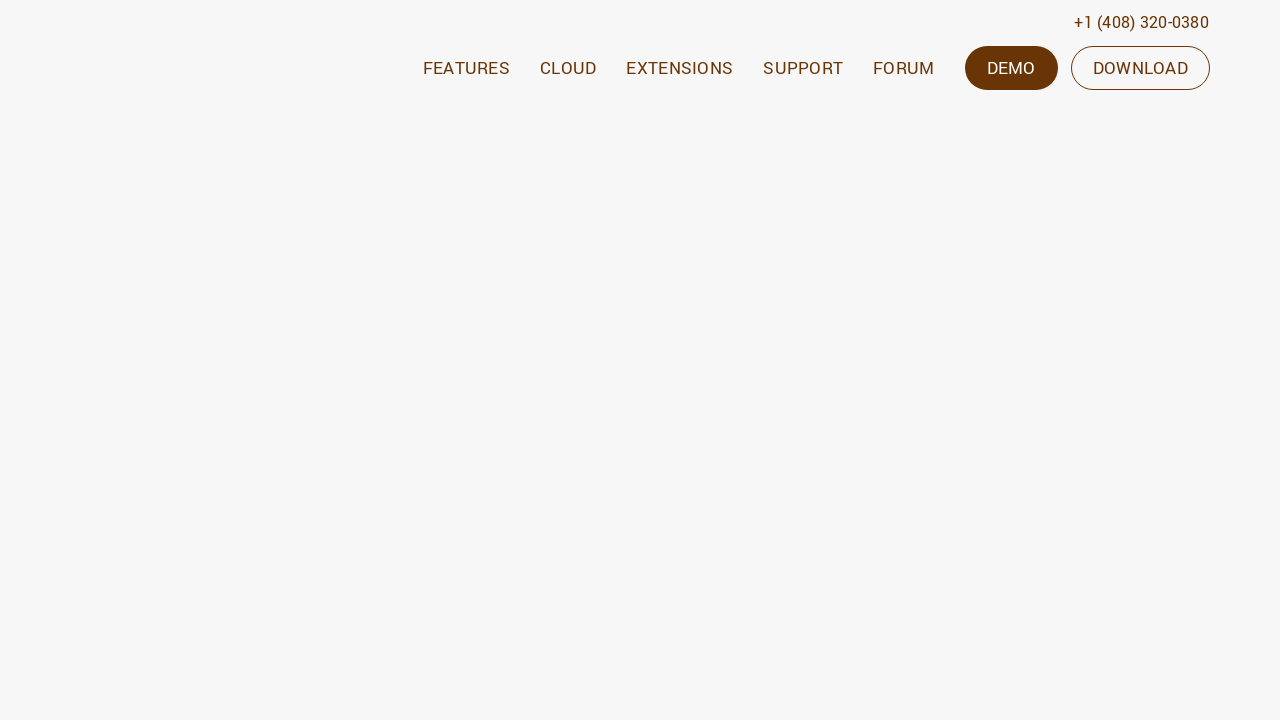

Navigation to cloud registration page with demo plan parameter completed
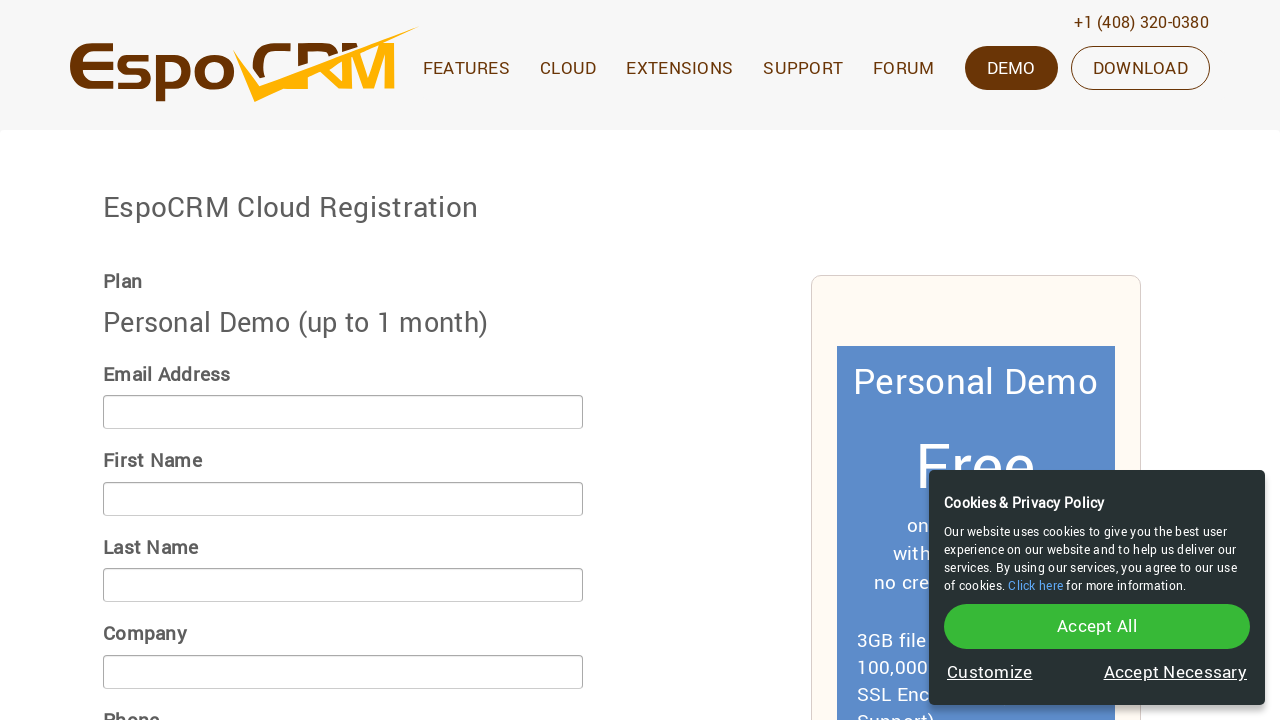

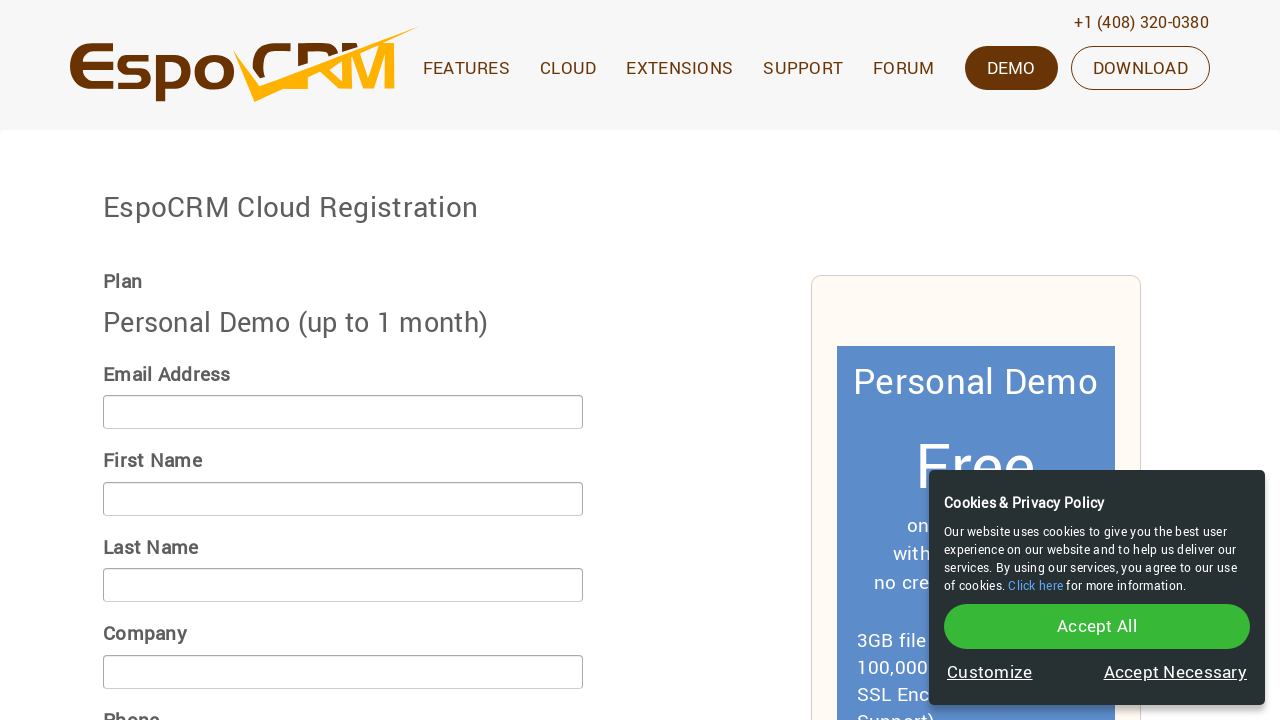